Verifies the main page title contains "OpenWeather"

Starting URL: https://openweathermap.org/

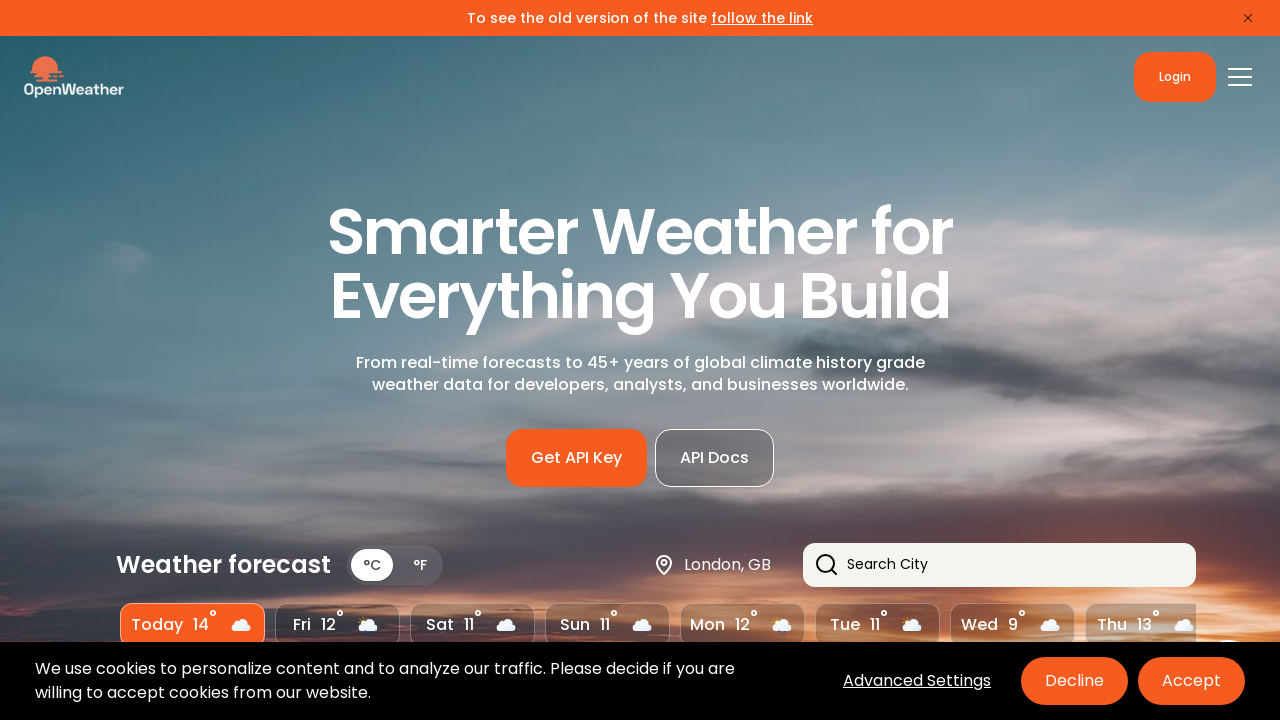

Navigated to OpenWeatherMap homepage
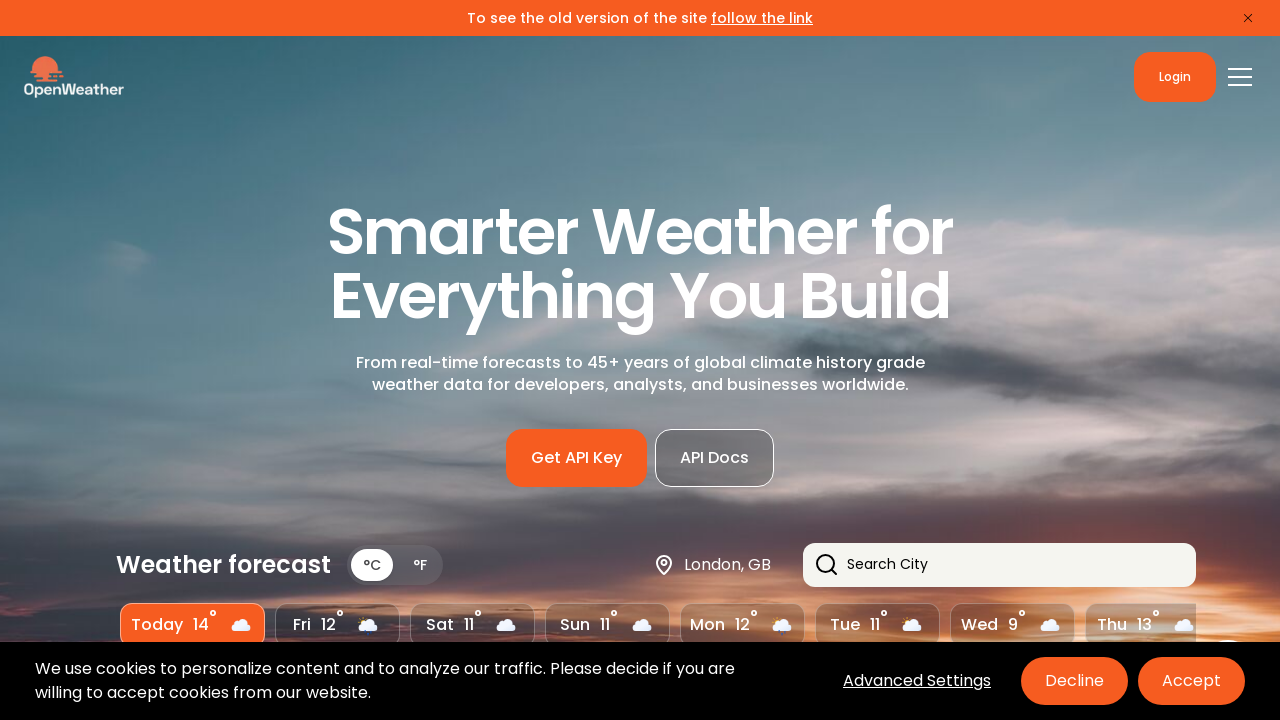

Waited for main page title element containing 'OpenWeather' to load
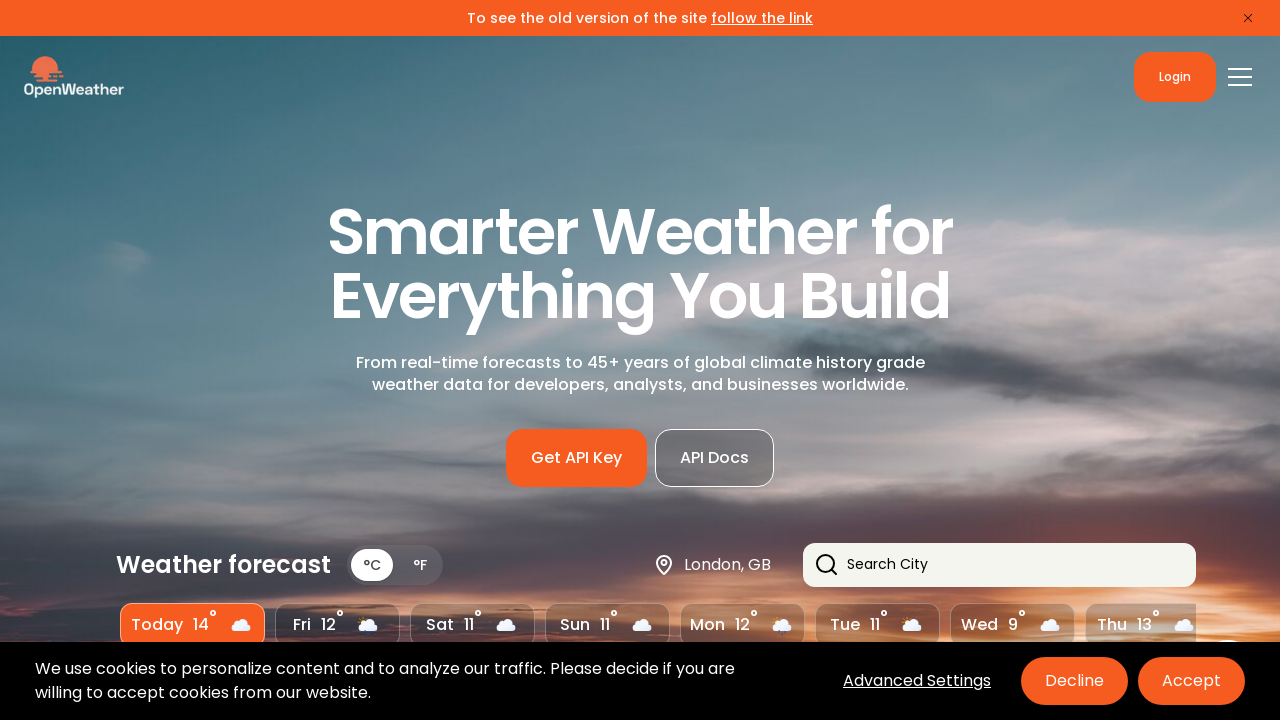

Located the main page title element
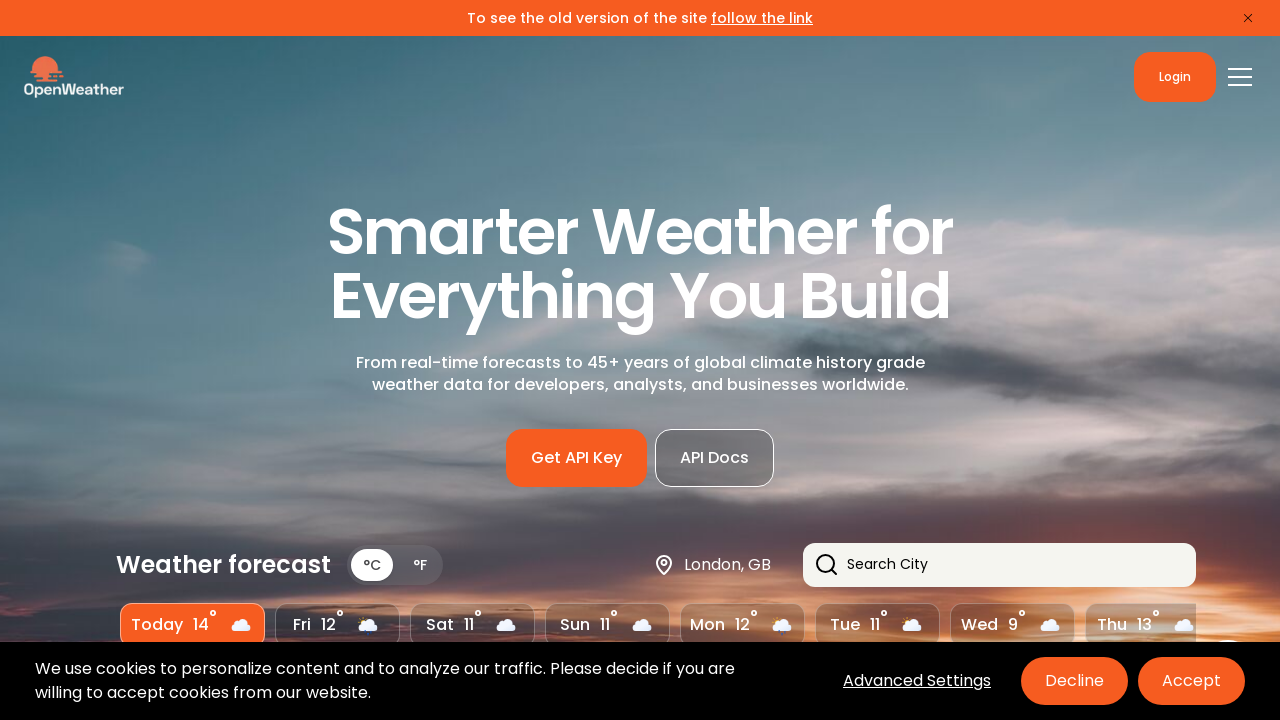

Extracted title text content: 'How to work with OpenWeather'
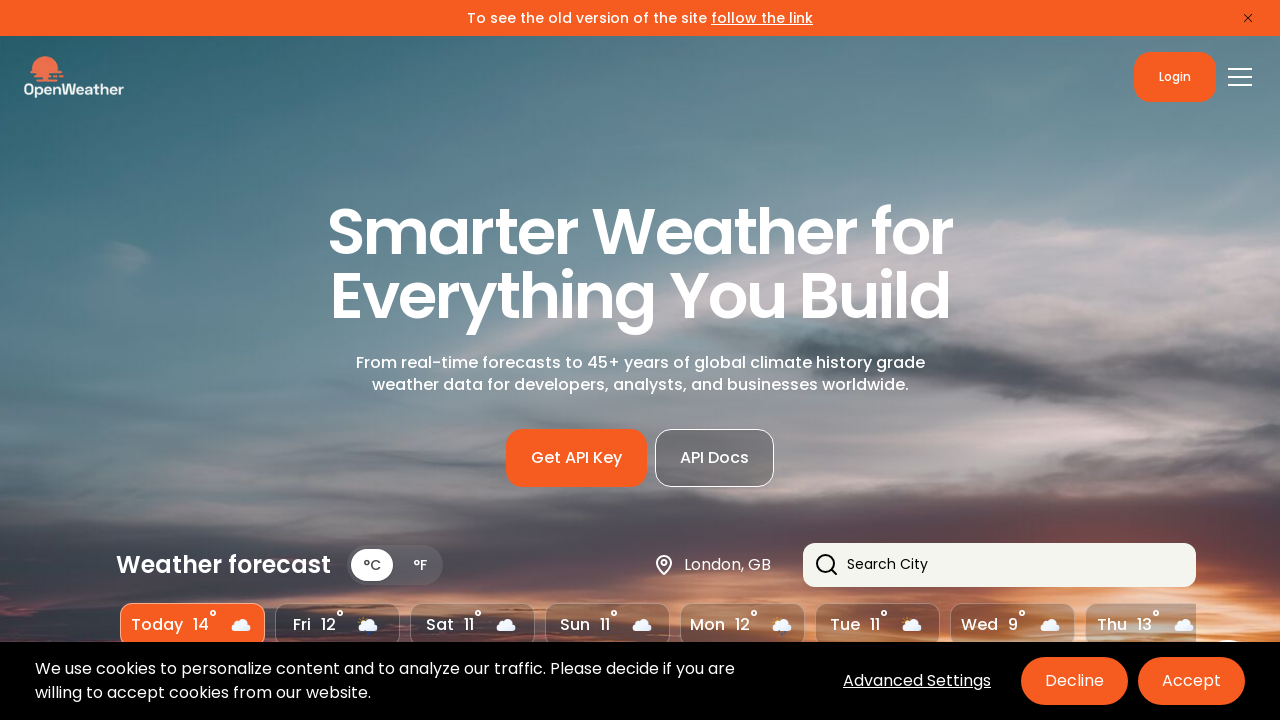

Verified that page title contains 'OpenWeather'
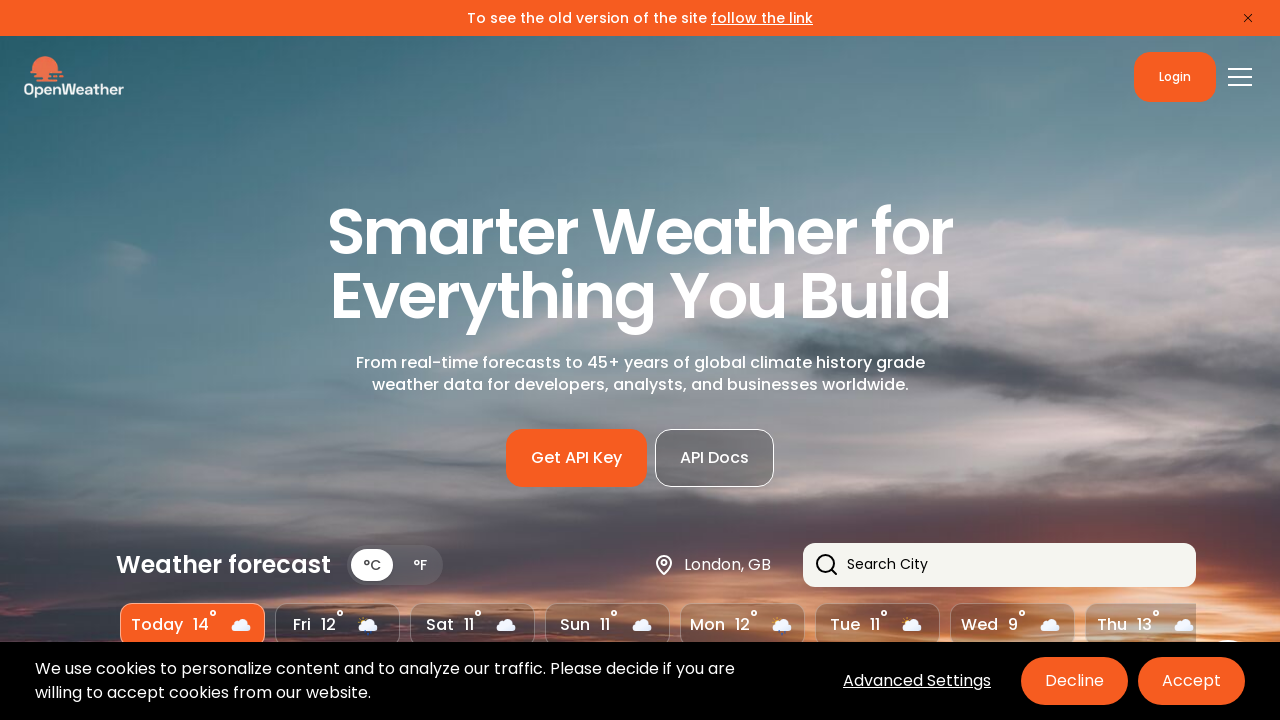

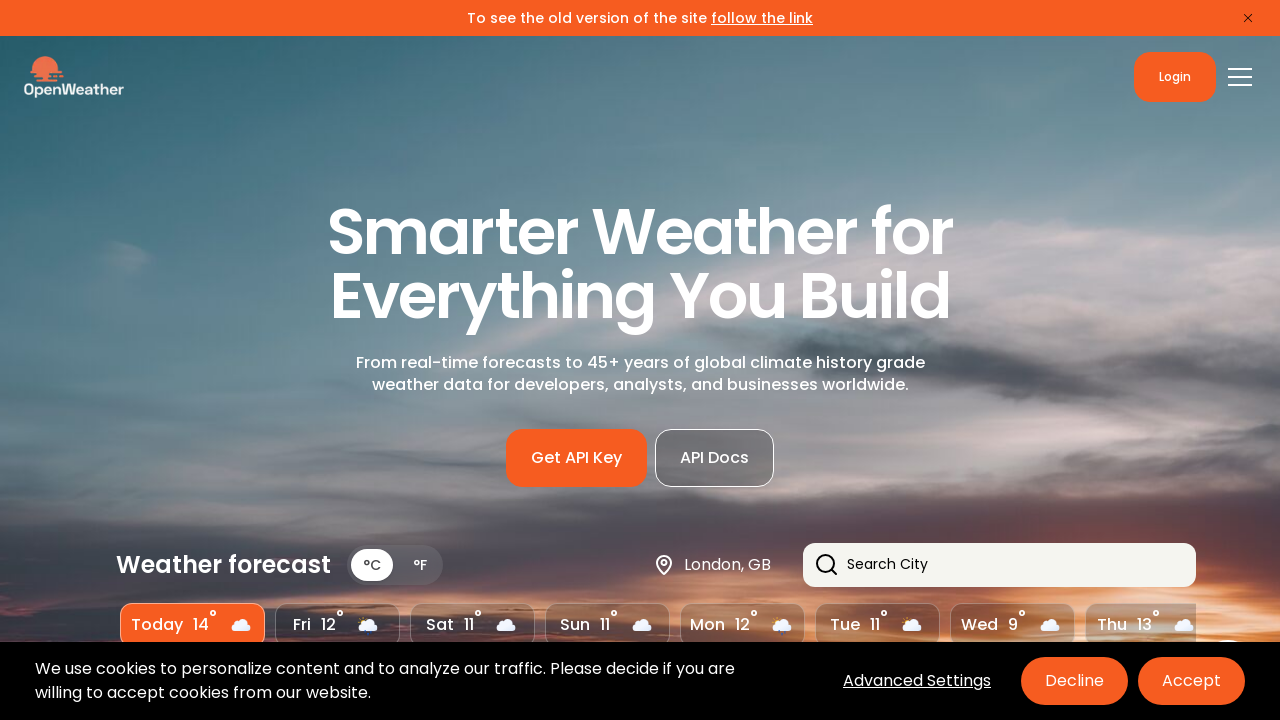